Navigates to a football statistics website and clicks the "All matches" button to load the complete match data table, then verifies that match rows are displayed.

Starting URL: https://www.adamchoi.co.uk/overs/detailed

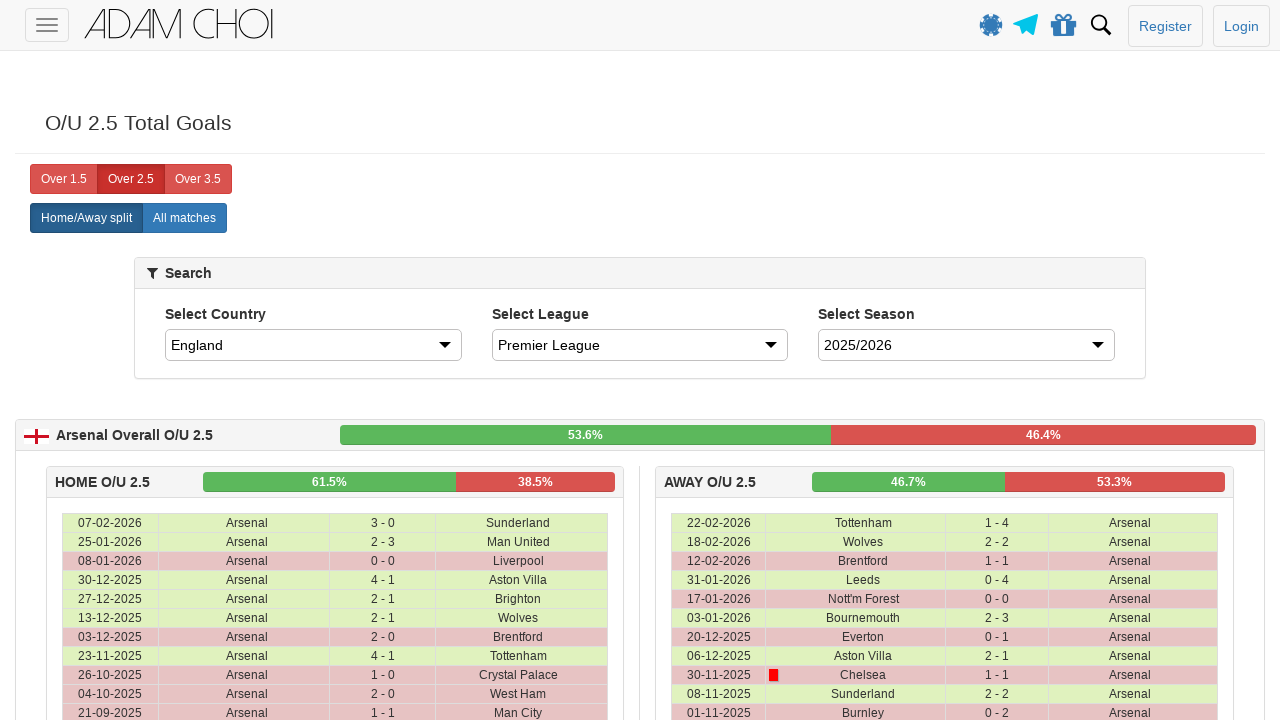

Clicked the 'All matches' button to load complete match data table at (184, 218) on xpath=//label[@analytics-event="All matches"]
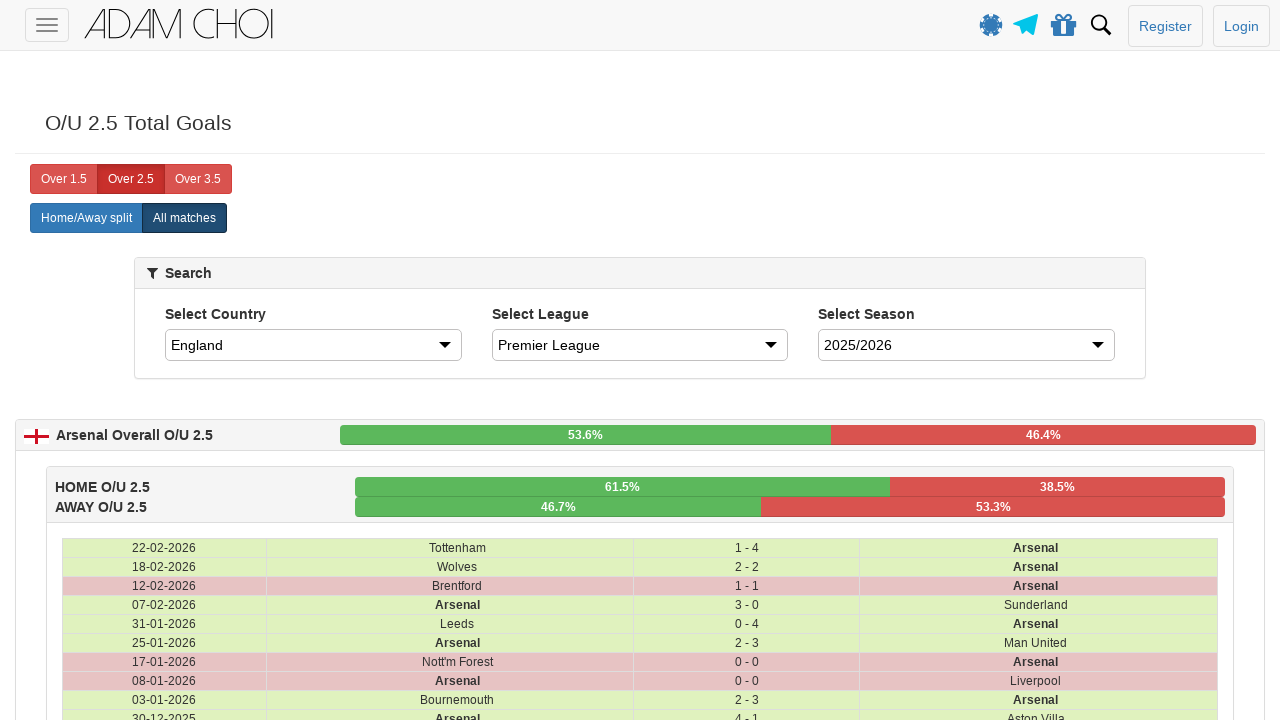

Table rows loaded successfully
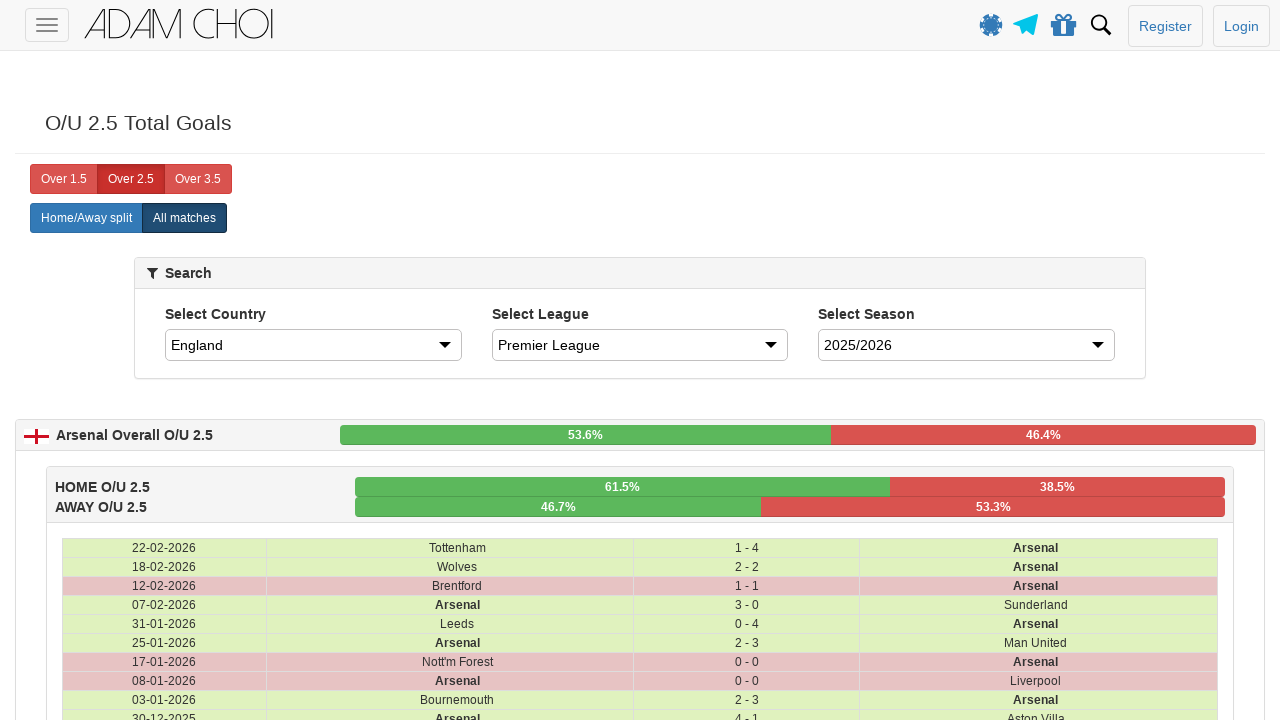

Verified that match rows with 4 columns are displayed
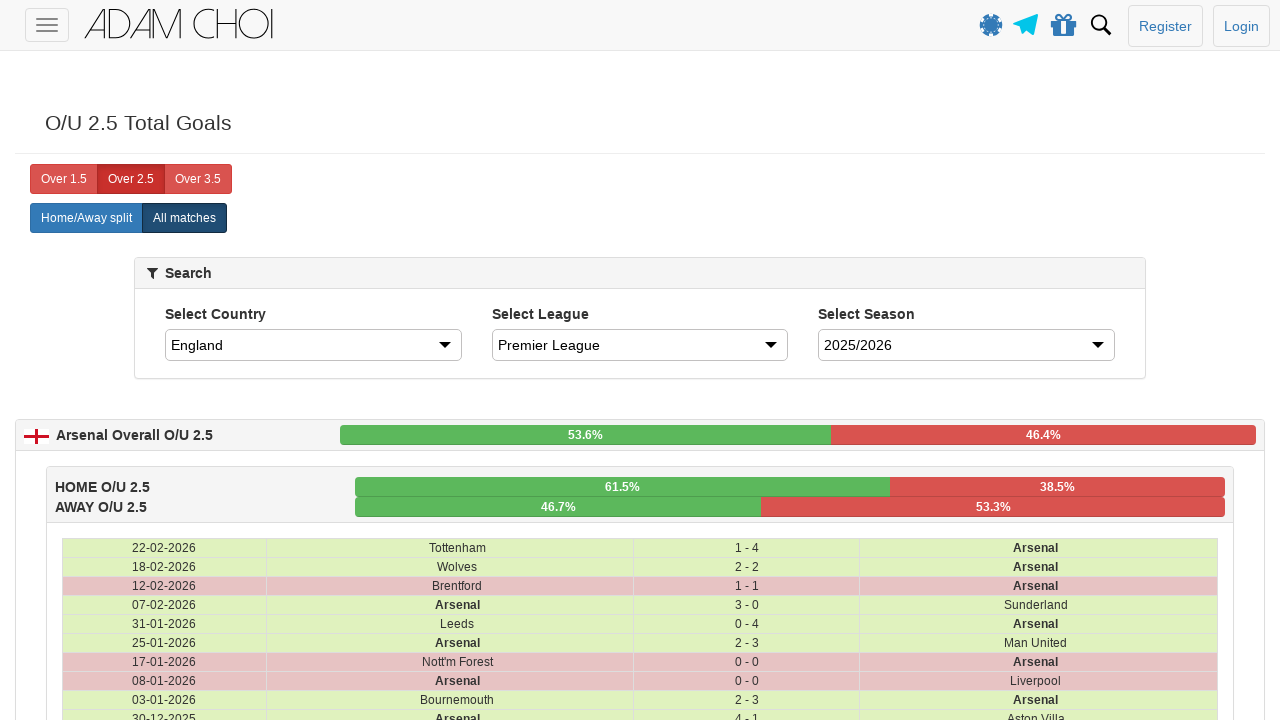

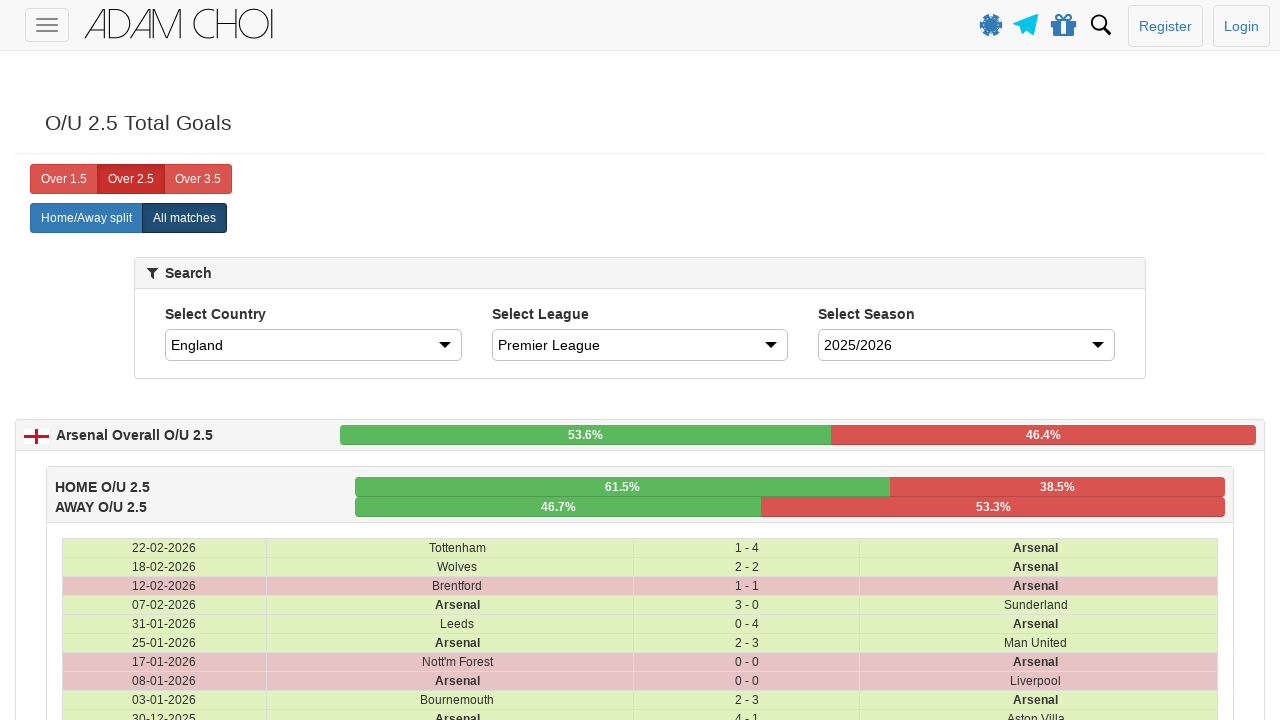